Tests that the OrangeHRM demo site loads correctly by navigating to the homepage and verifying the page title contains "Orange"

Starting URL: https://opensource-demo.orangehrmlive.com/

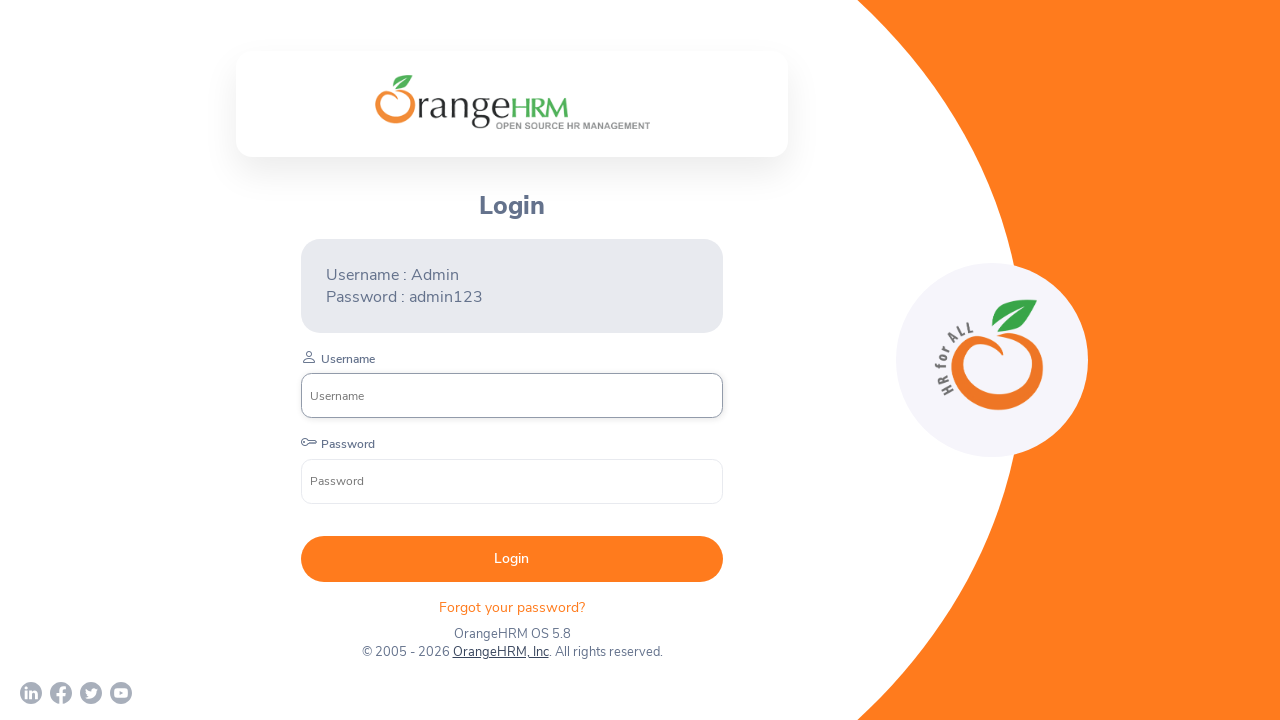

Navigated to OrangeHRM demo site homepage
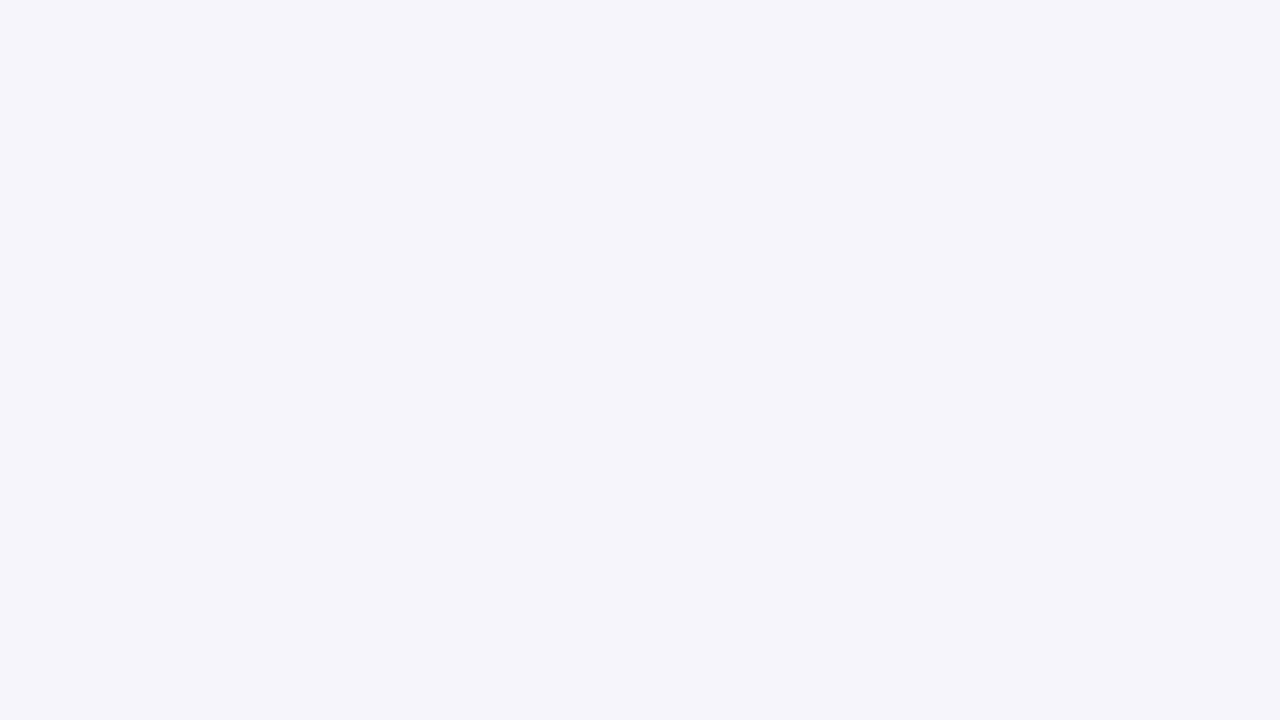

Page DOM content loaded
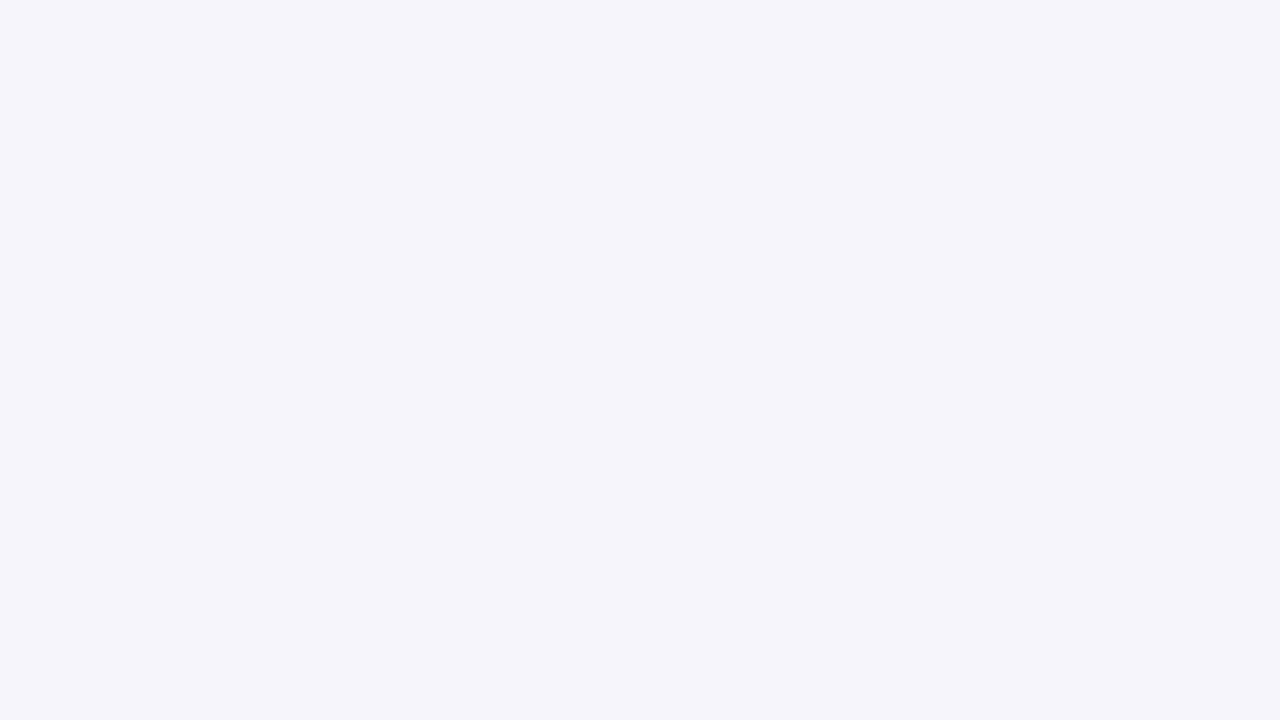

Verified page title contains 'Orange' (actual title: 'OrangeHRM')
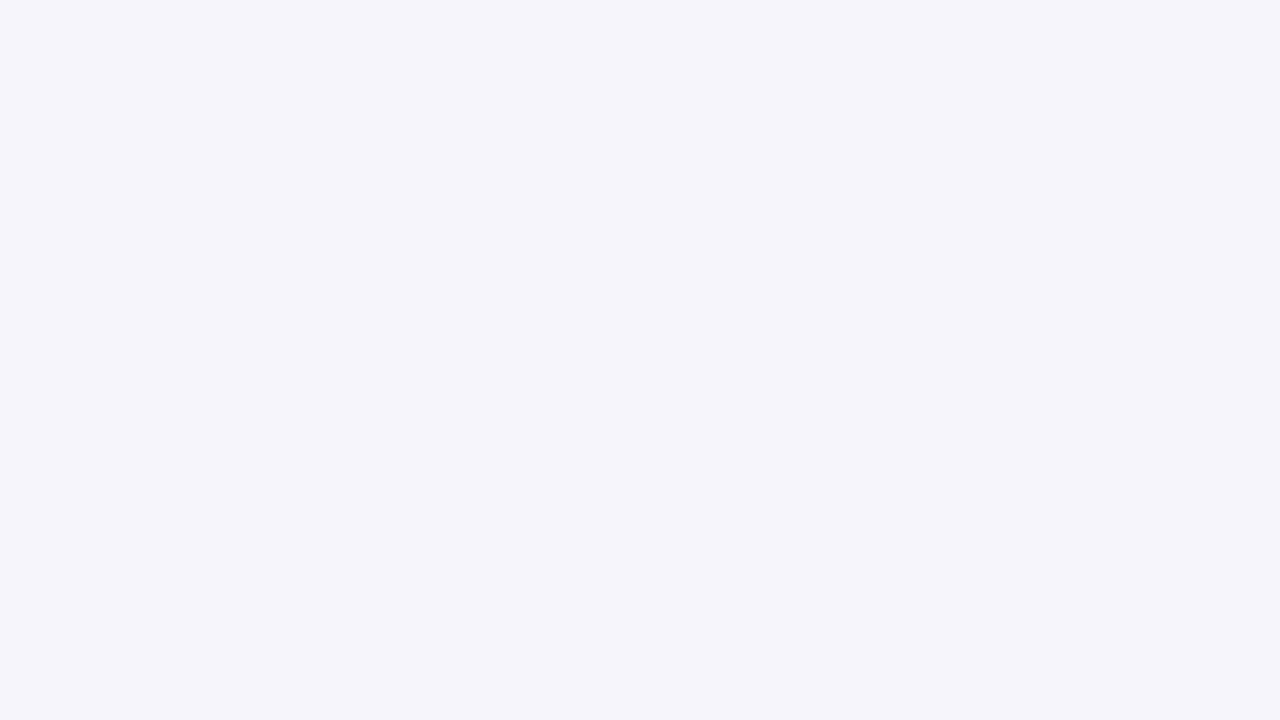

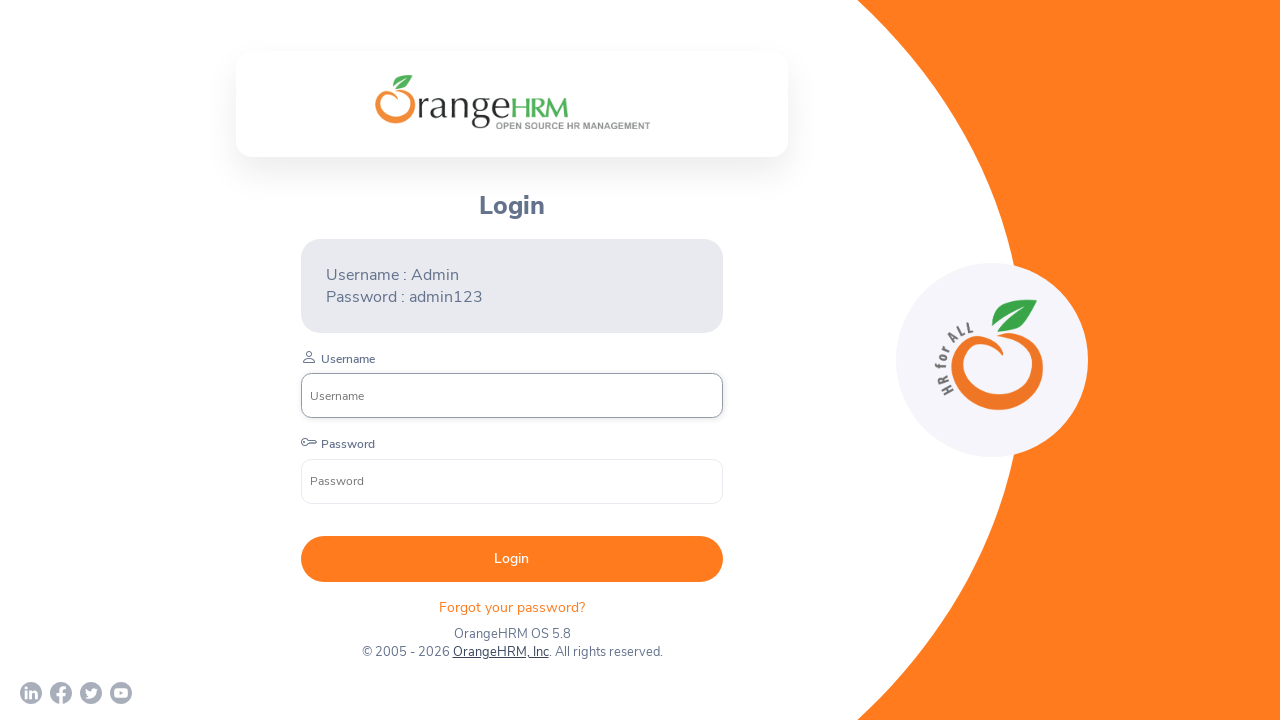